Tests nested iframe scenario by clicking to reveal nested frames tab and then navigating through nested iframes to fill text

Starting URL: https://demo.automationtesting.in/Frames.html

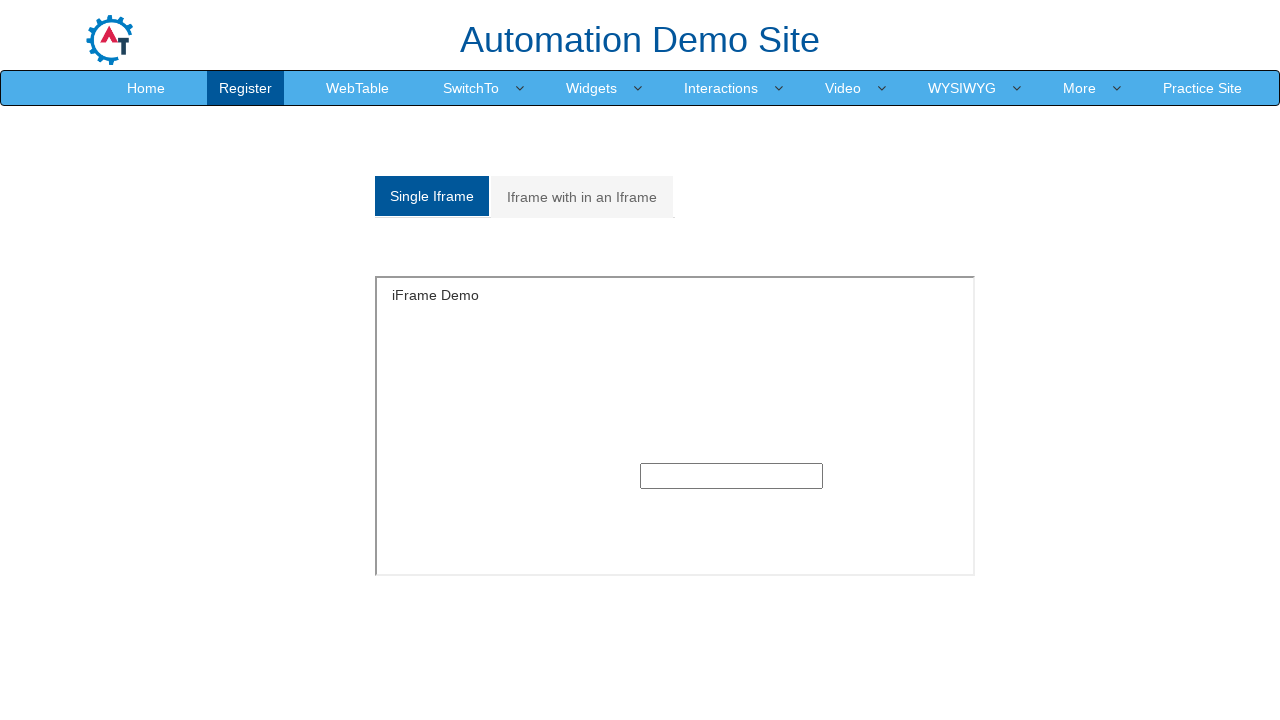

Clicked on 'Iframe with in an Iframe' tab to reveal nested frames at (582, 197) on xpath=//a[.='Iframe with in an Iframe']
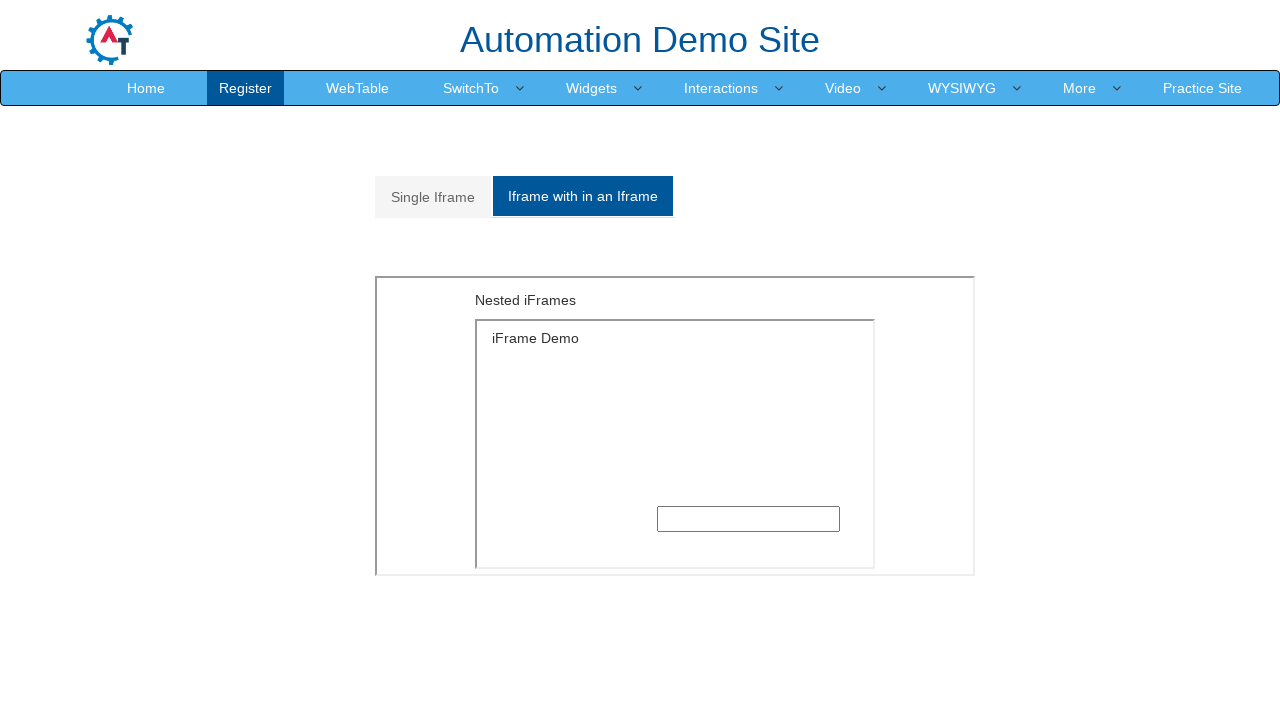

Outer iframe with src='MultipleFrames.html' loaded
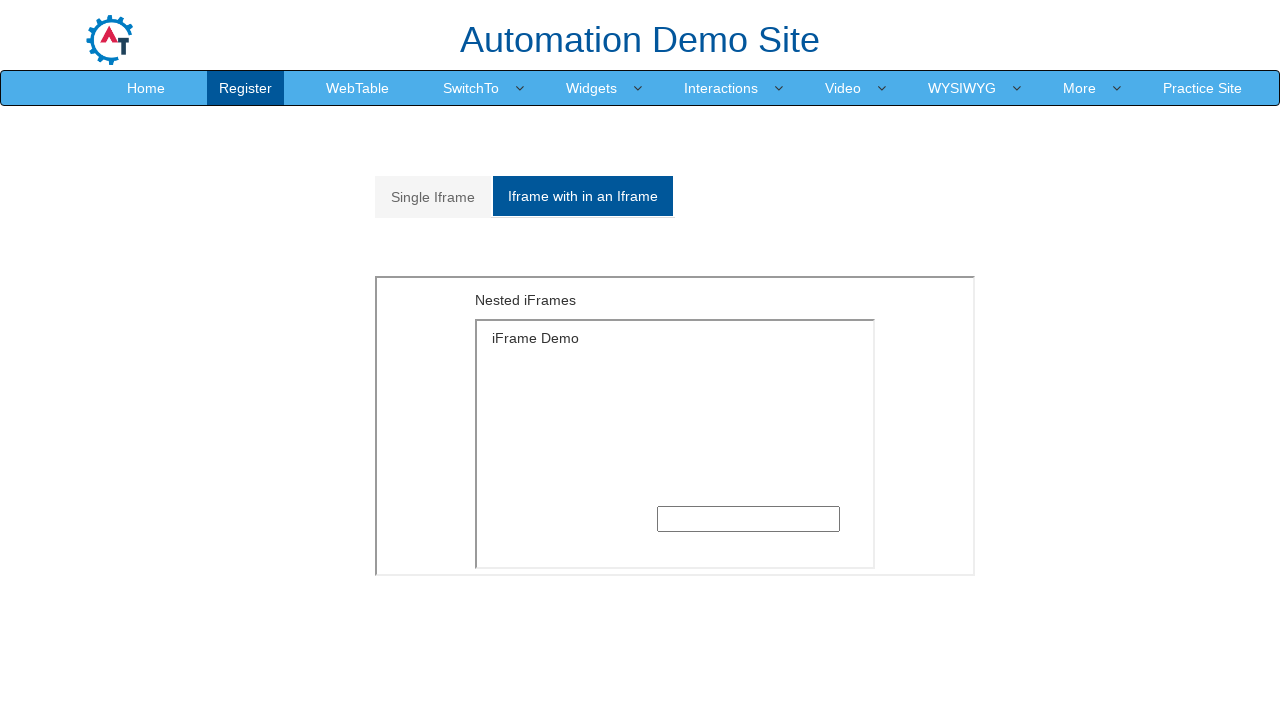

Located outer iframe element
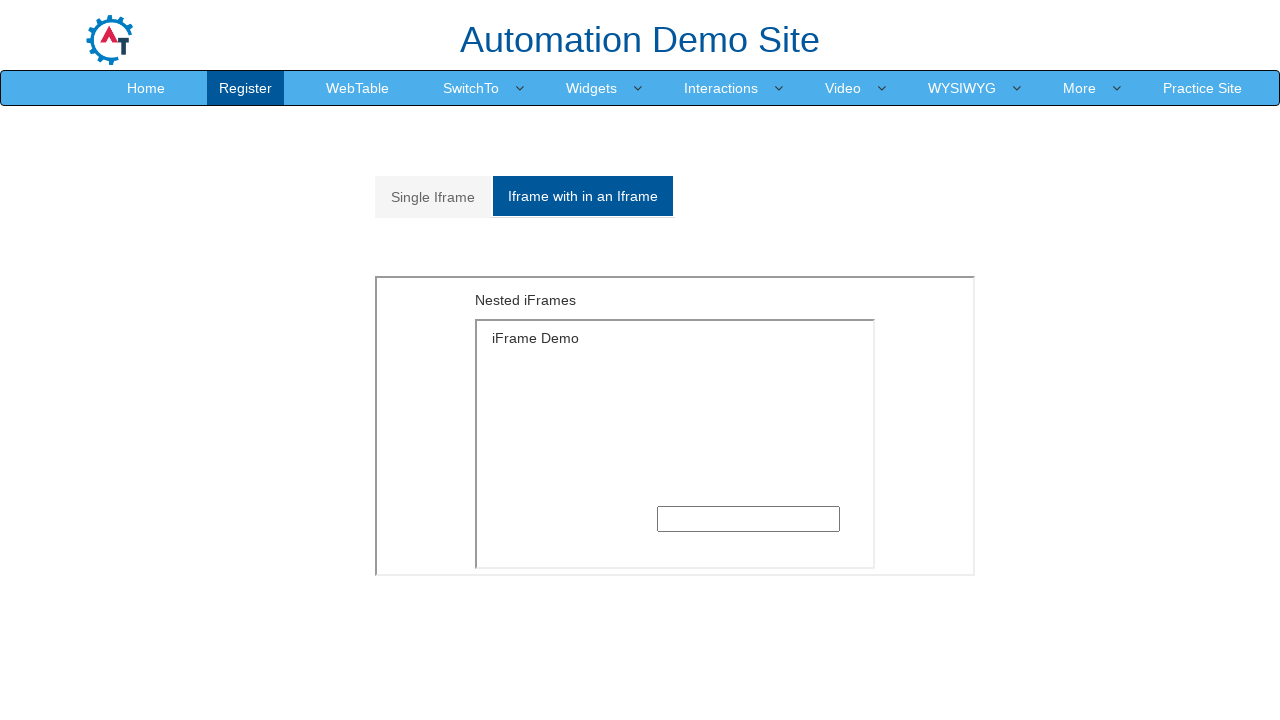

Located inner iframe element nested within outer iframe
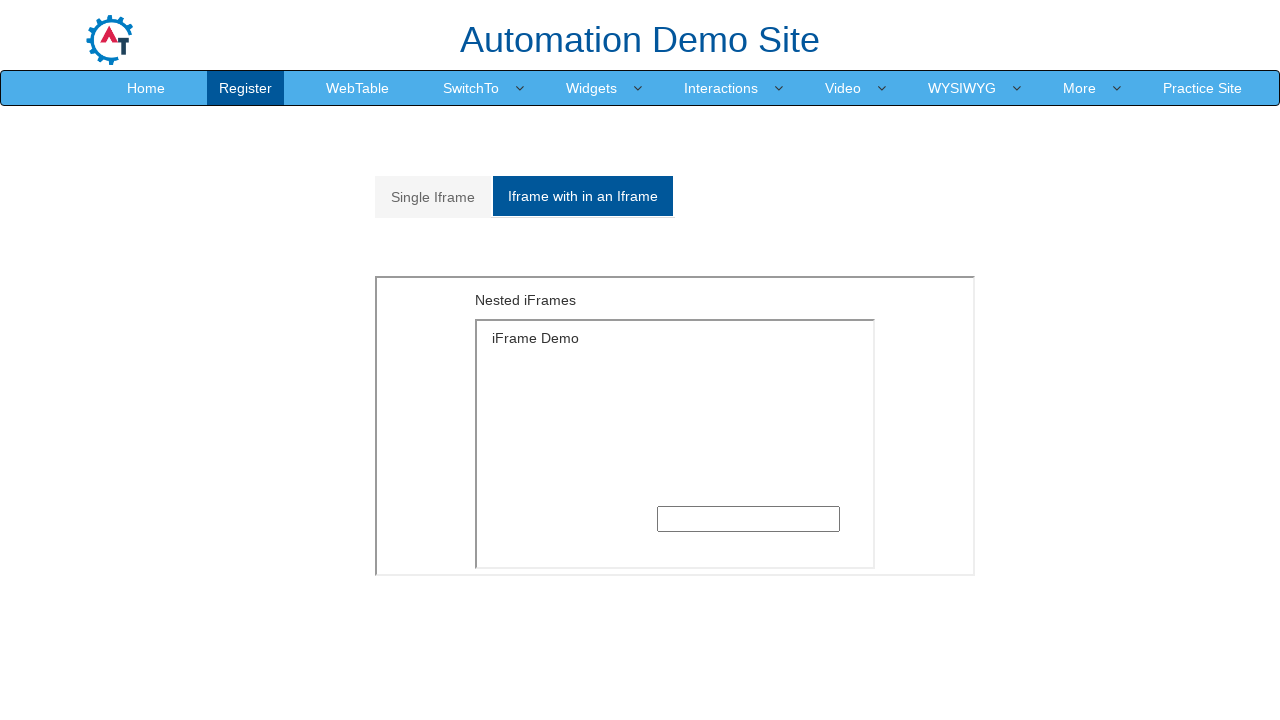

Filled text input field in nested iframe with 'hello' on xpath=//iframe[@src='MultipleFrames.html'] >> internal:control=enter-frame >> xp
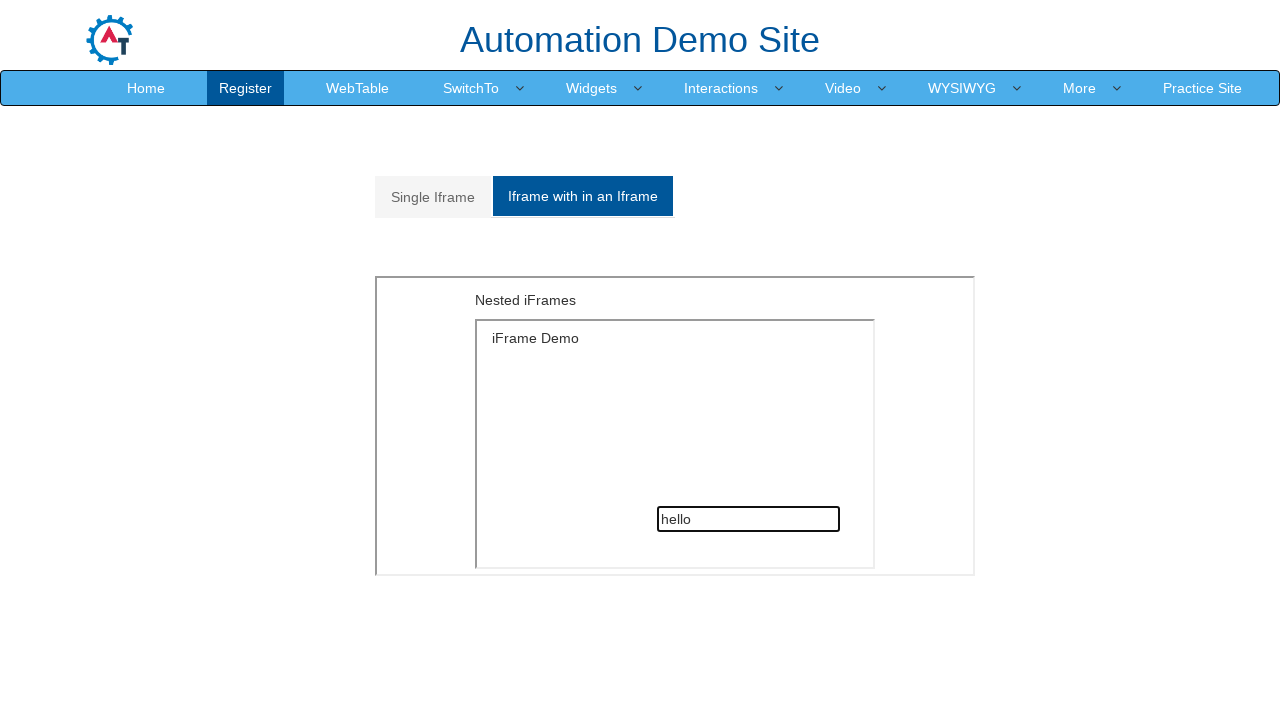

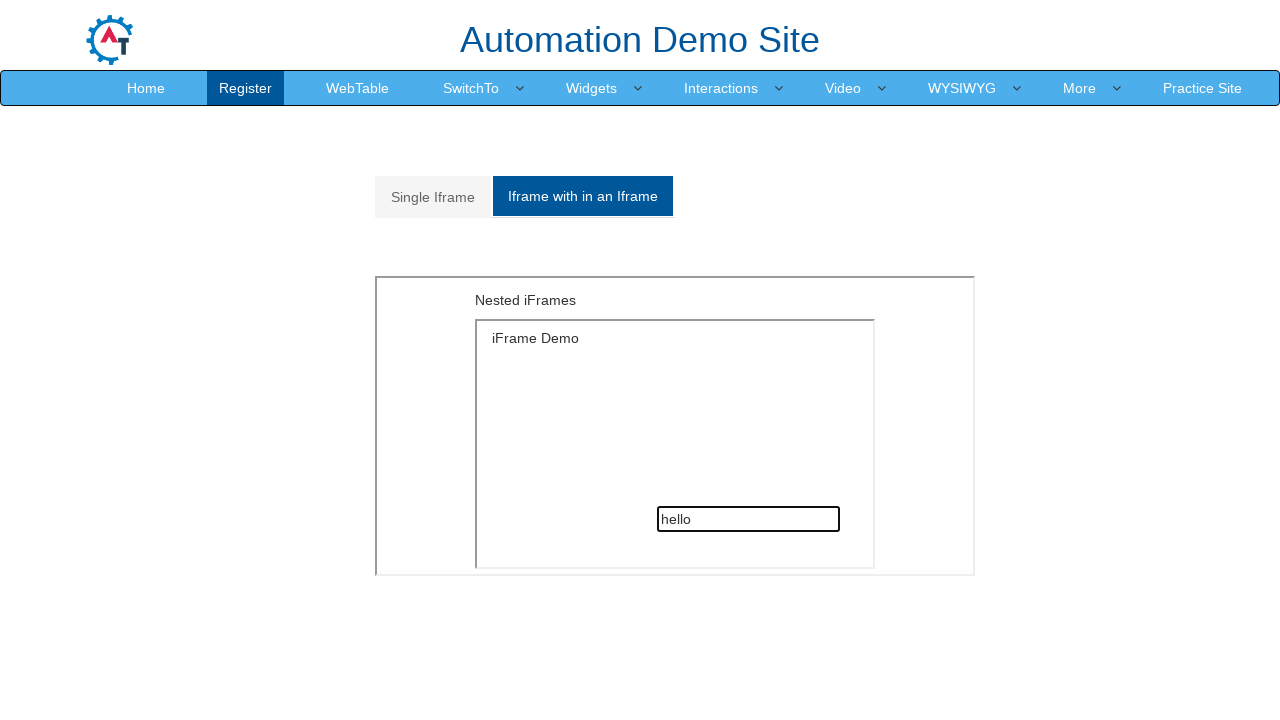